Tests the image preview modal functionality by clicking an image to open a larger preview modal and then closing it

Starting URL: https://testerstories.com/xyzzy/ludic/article/precis.html

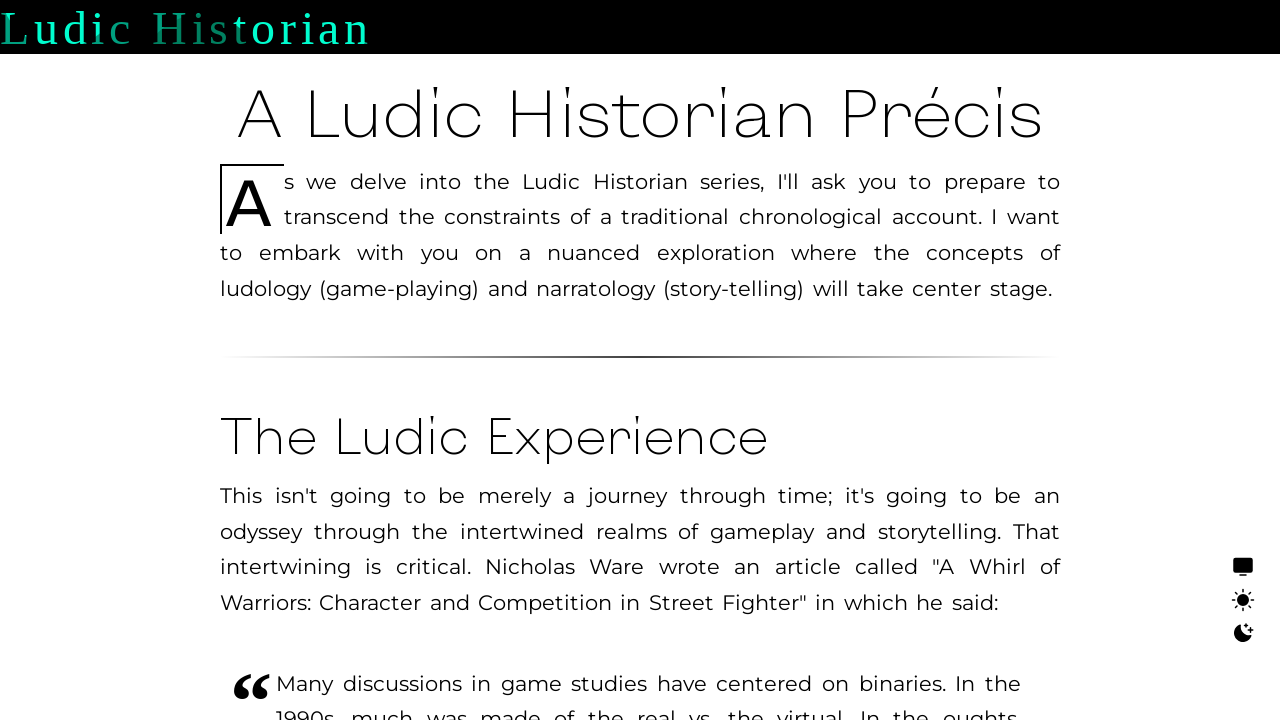

Navigated to precis.html page
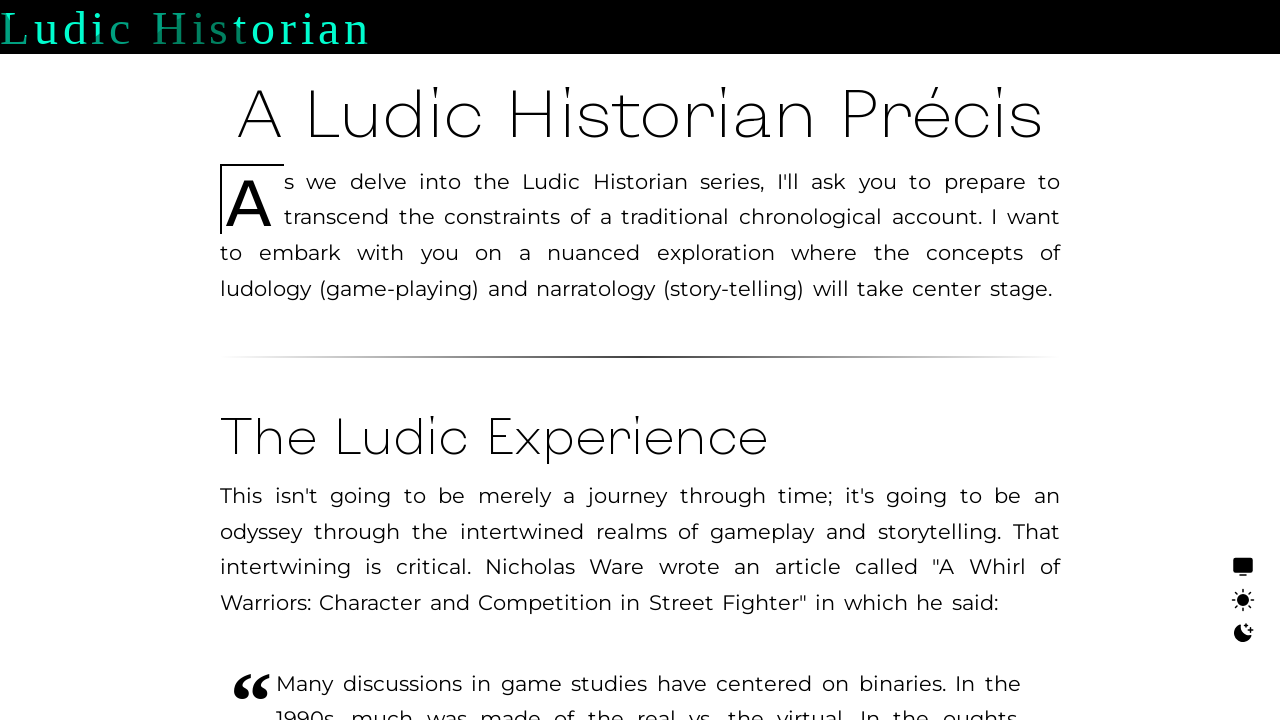

Scrolled Star Wars image into view
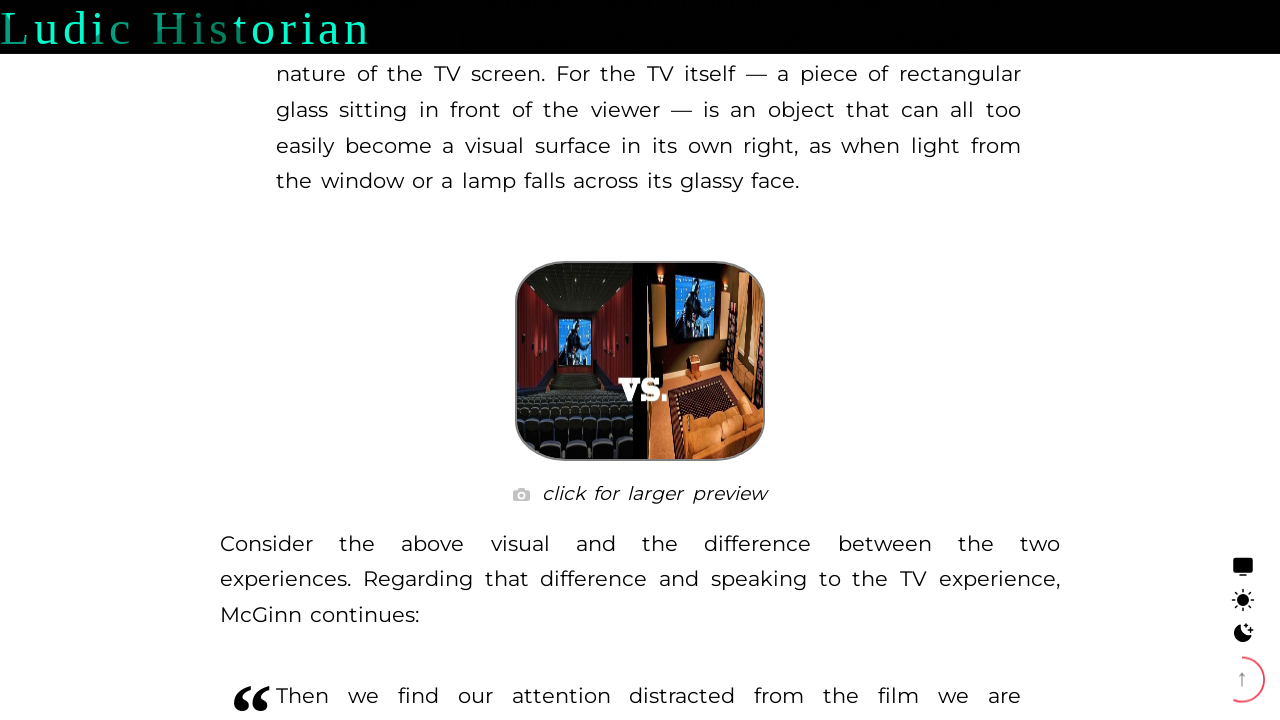

Clicked Star Wars image to open preview modal at (640, 361) on internal:role=img[name="Star Wars in the cinema"i]
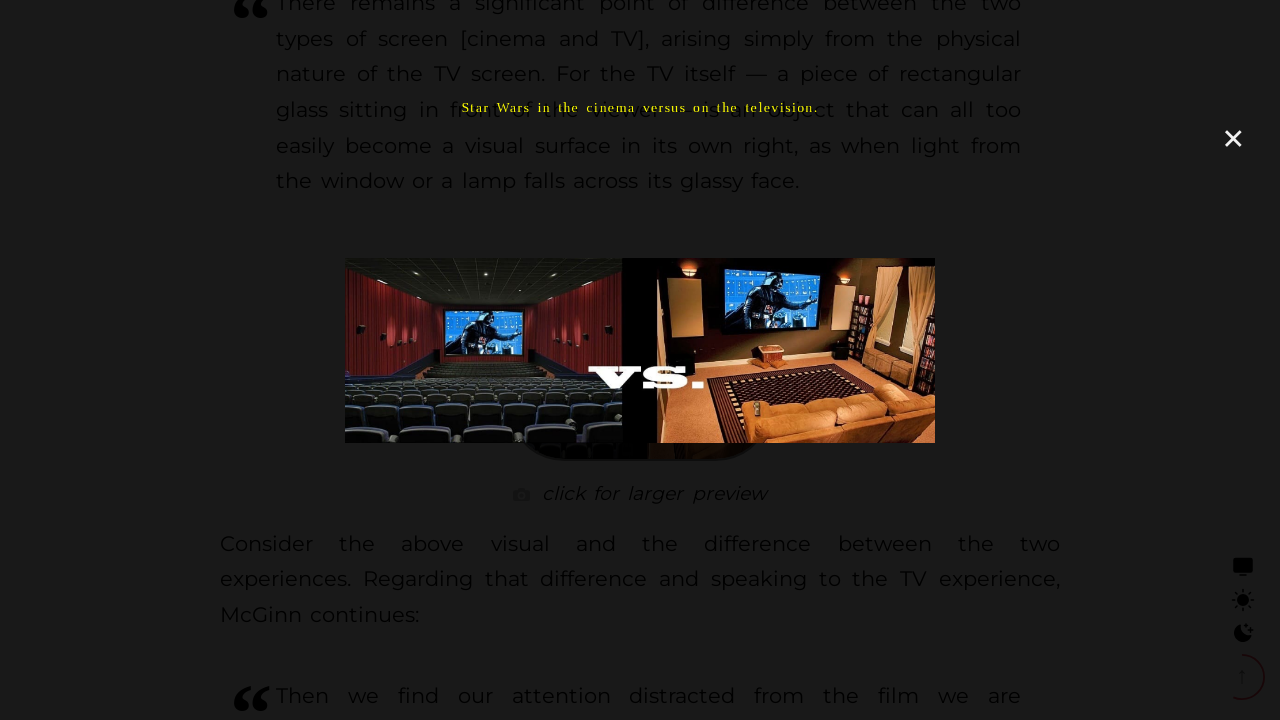

Verified image preview modal is visible
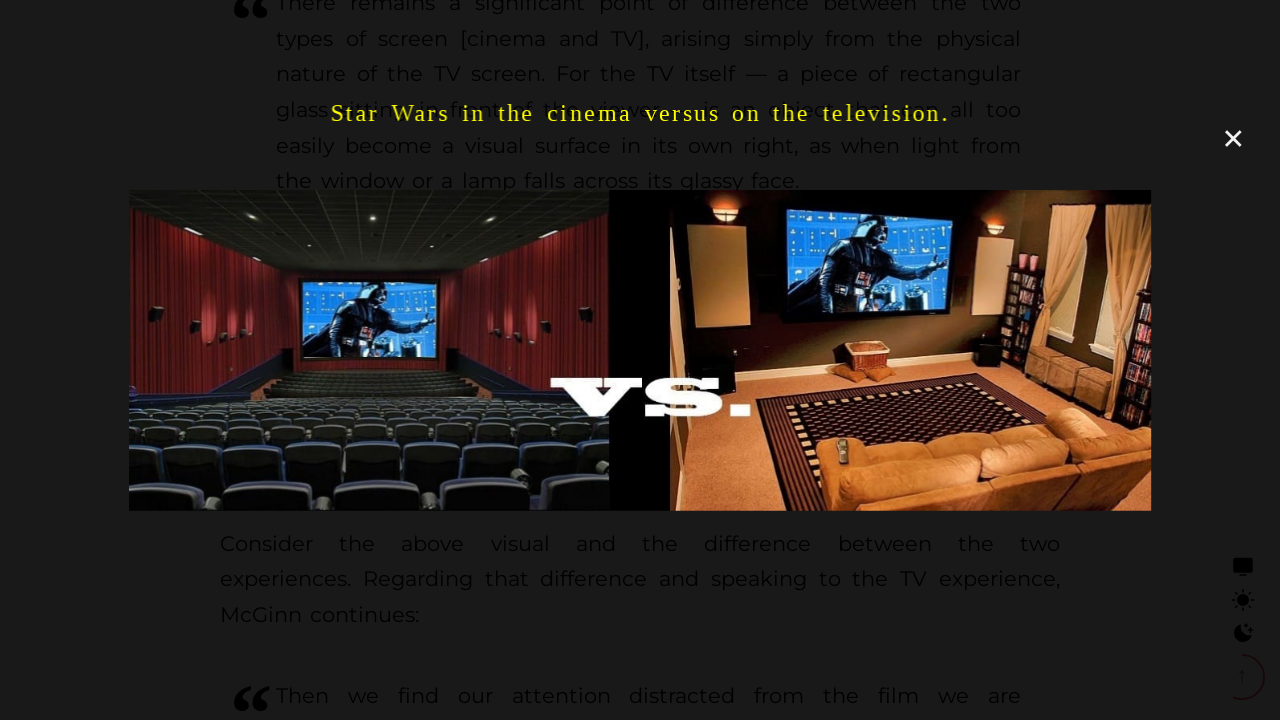

Clicked close button to dismiss modal at (1234, 138) on internal:text="\u00d7"i
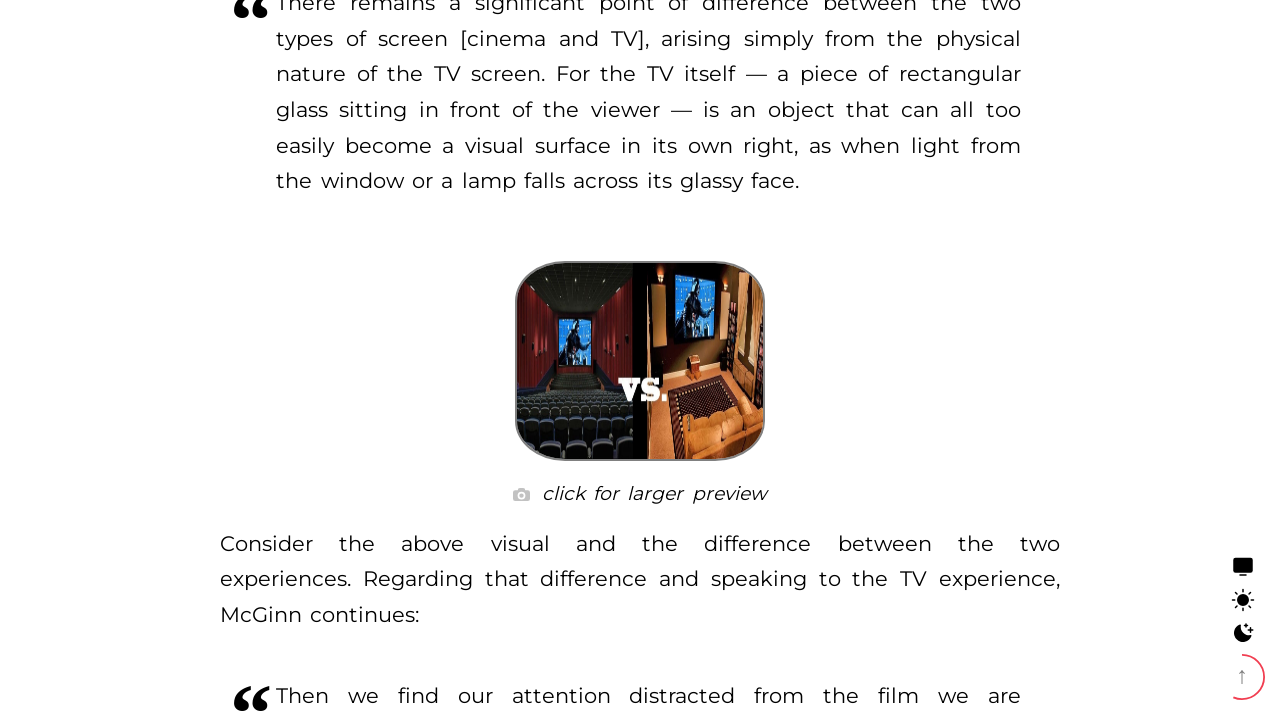

Verified image preview modal is closed
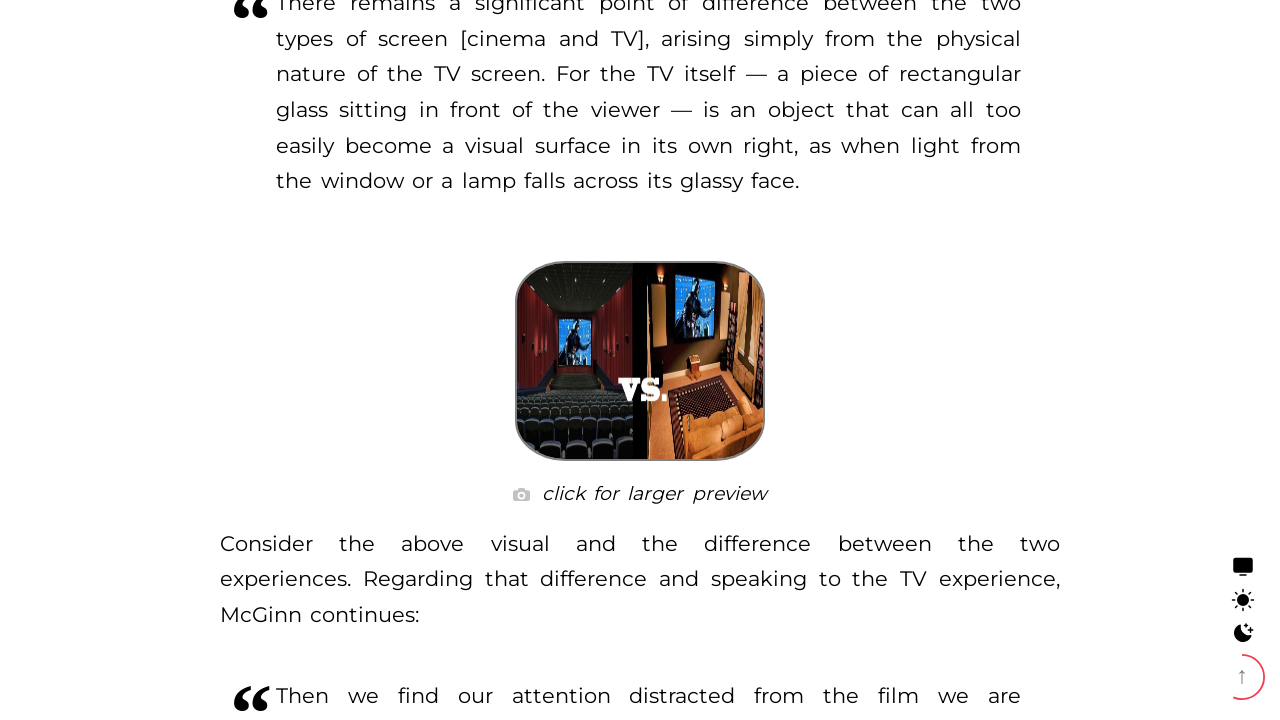

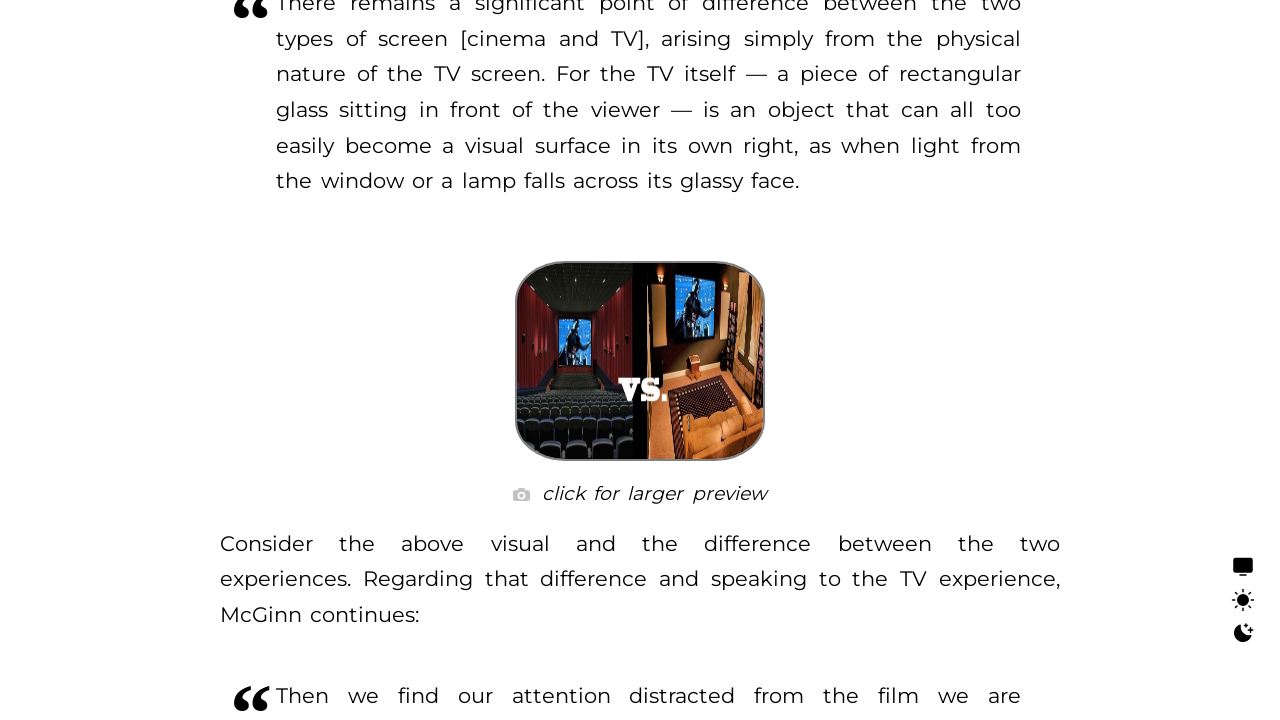